Tests the add/remove elements functionality by clicking the "Add Element" button 5 times to create delete buttons, verifying 5 buttons were created, then clicking all delete buttons to remove them and verifying they're all gone.

Starting URL: https://the-internet.herokuapp.com/add_remove_elements/

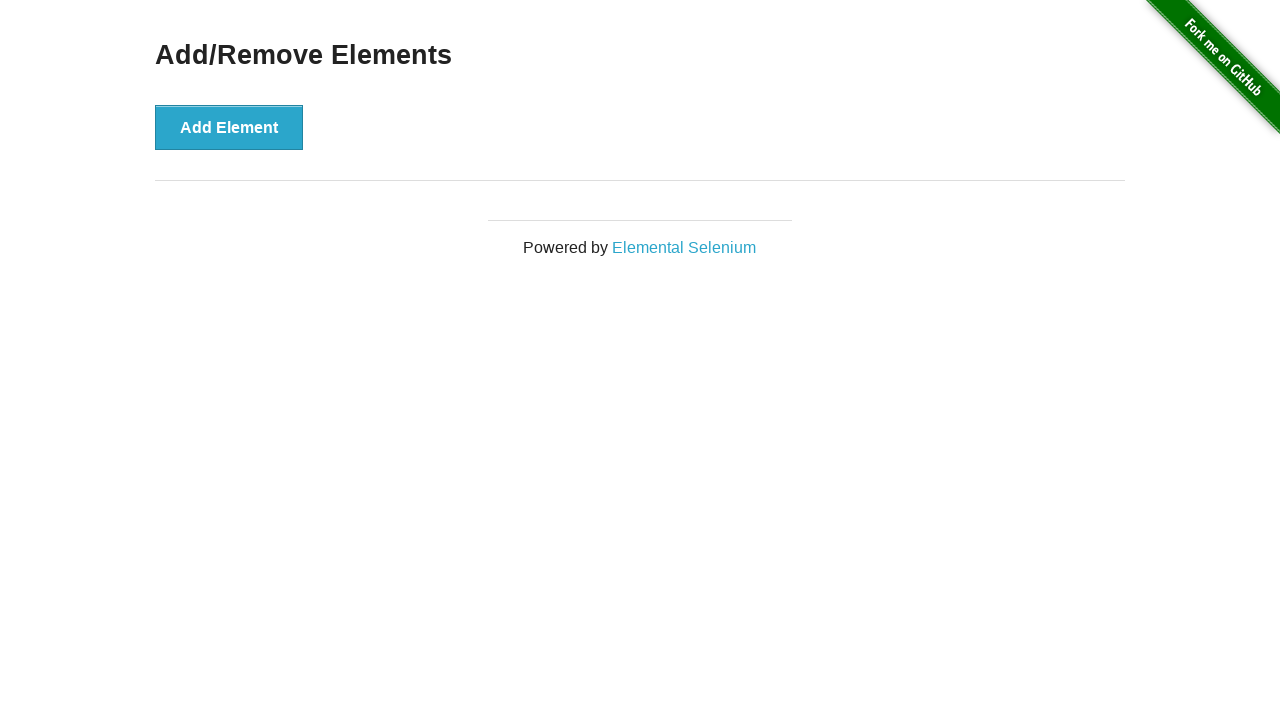

Clicked 'Add Element' button (click 1/5) at (229, 127) on [onclick='addElement()']
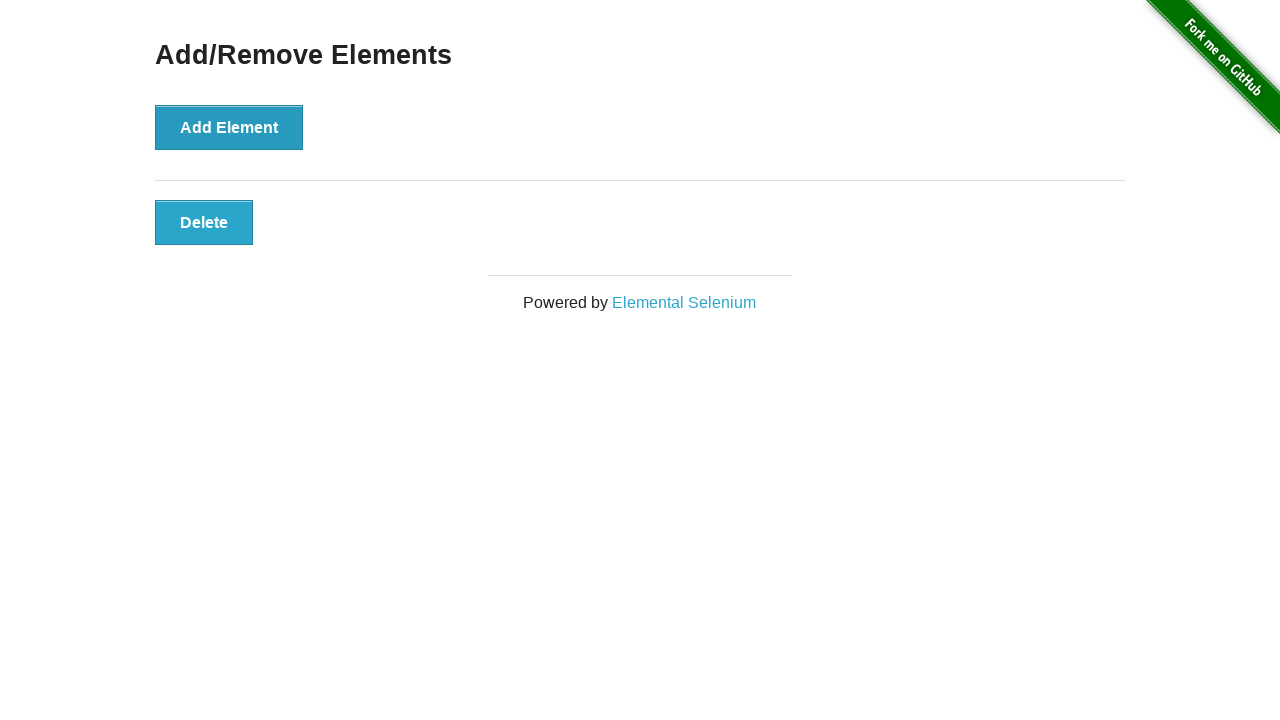

Waited 500ms after adding element
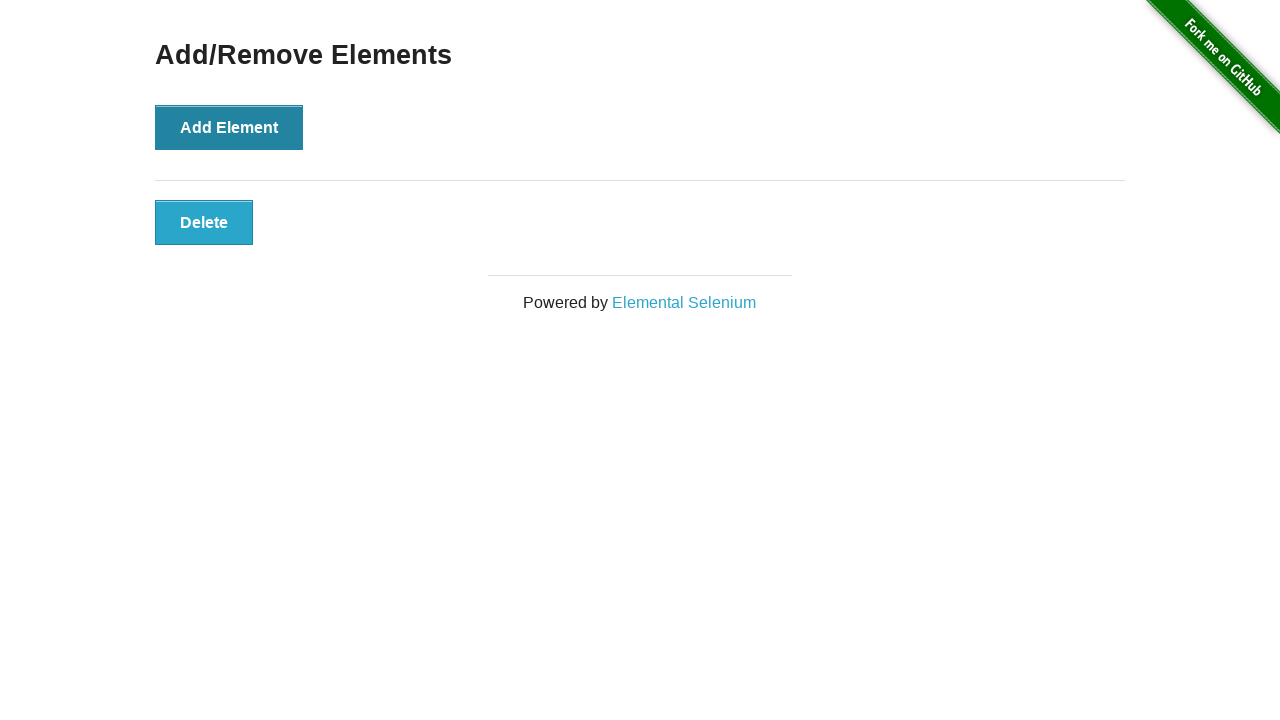

Clicked 'Add Element' button (click 2/5) at (229, 127) on [onclick='addElement()']
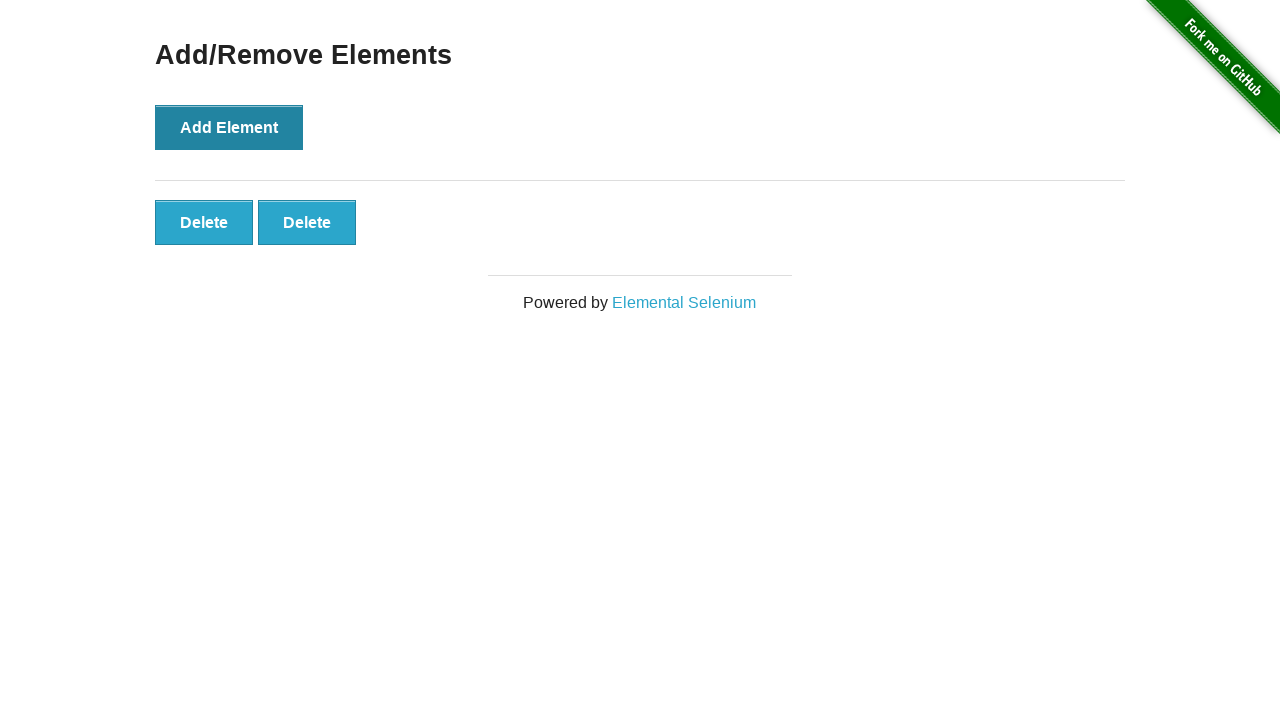

Waited 500ms after adding element
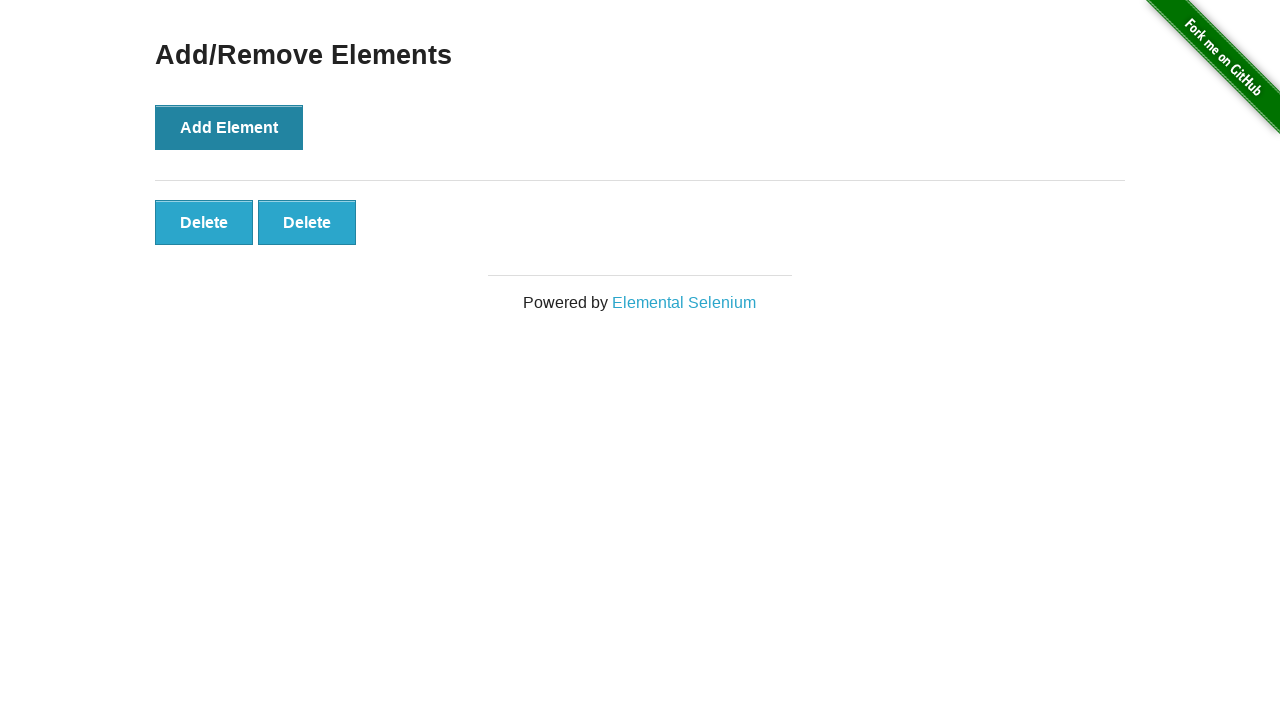

Clicked 'Add Element' button (click 3/5) at (229, 127) on [onclick='addElement()']
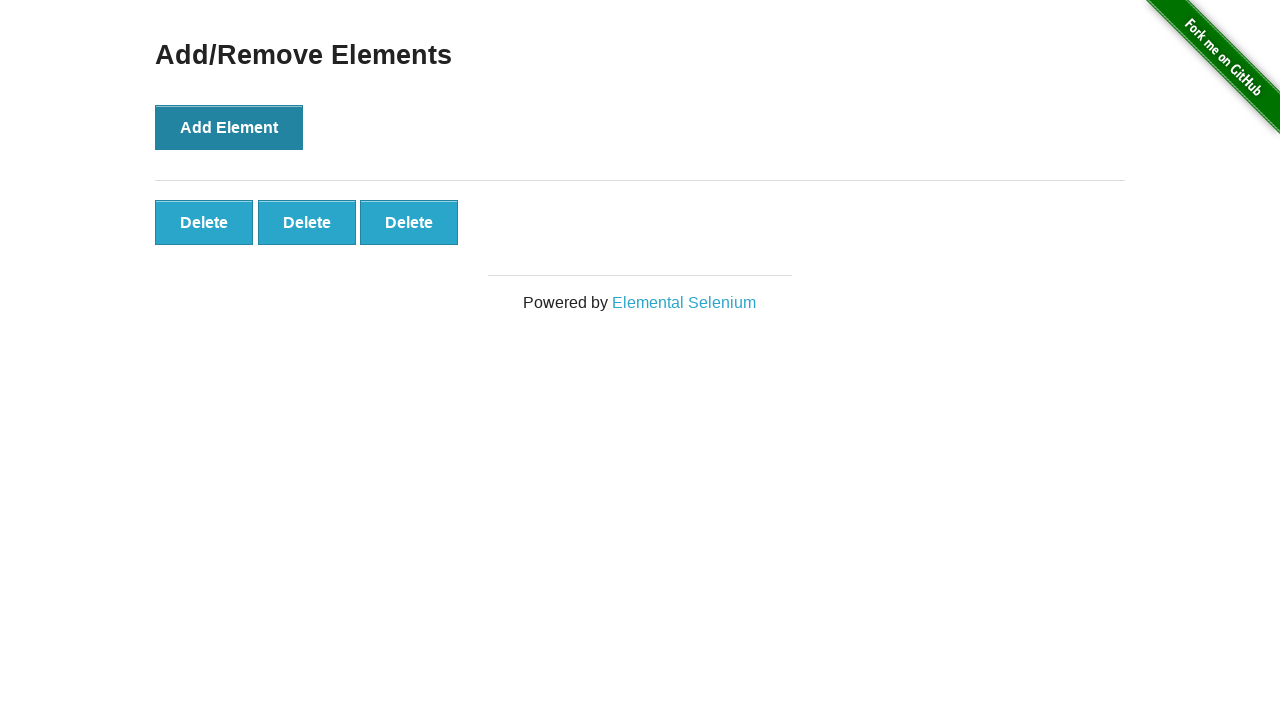

Waited 500ms after adding element
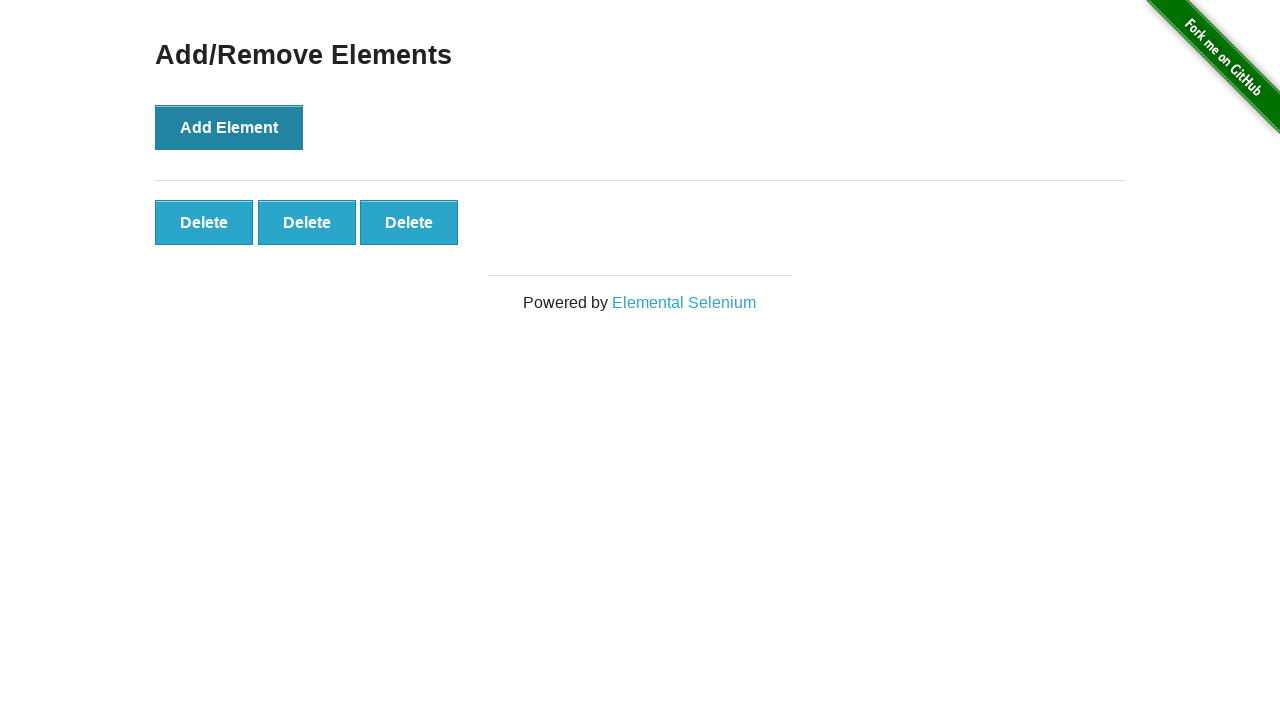

Clicked 'Add Element' button (click 4/5) at (229, 127) on [onclick='addElement()']
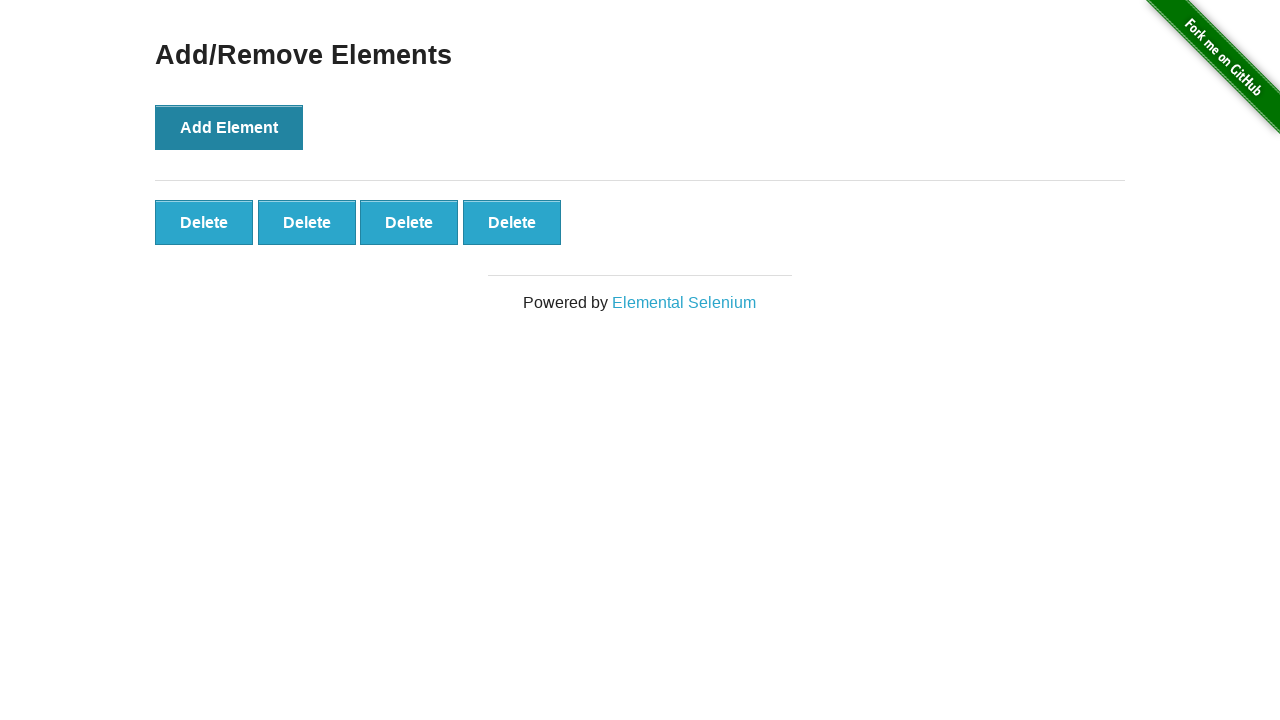

Waited 500ms after adding element
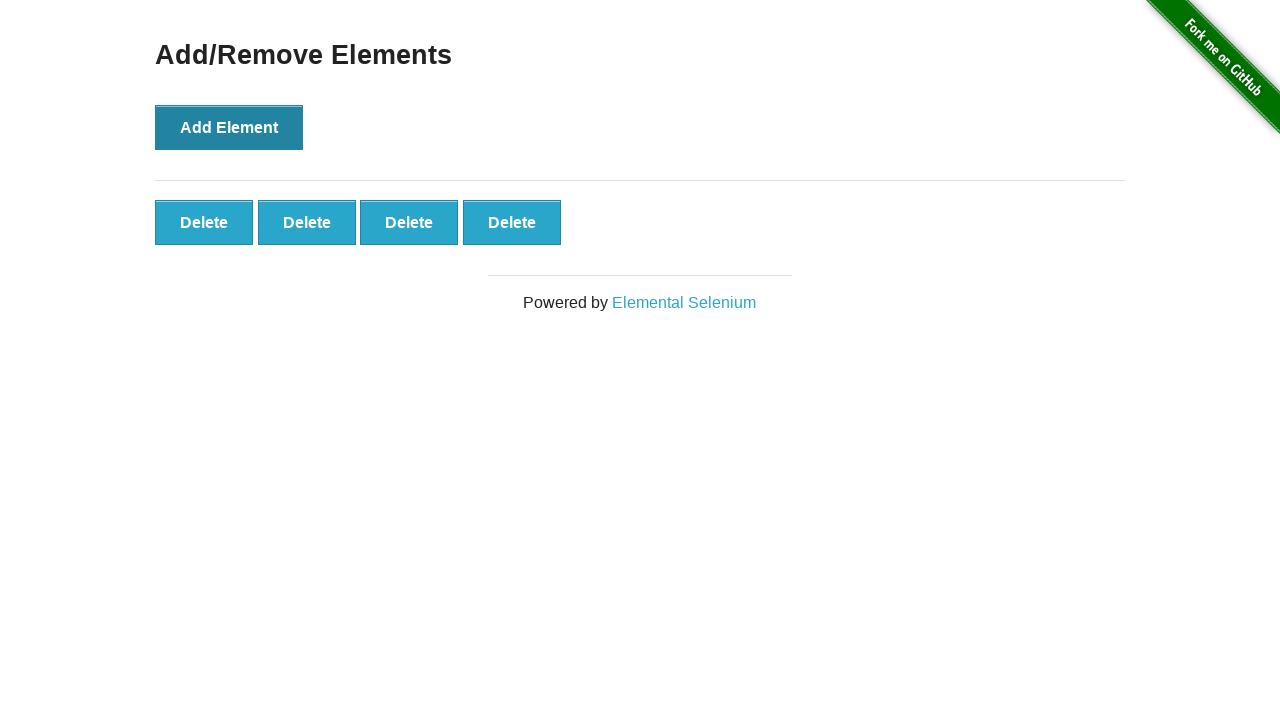

Clicked 'Add Element' button (click 5/5) at (229, 127) on [onclick='addElement()']
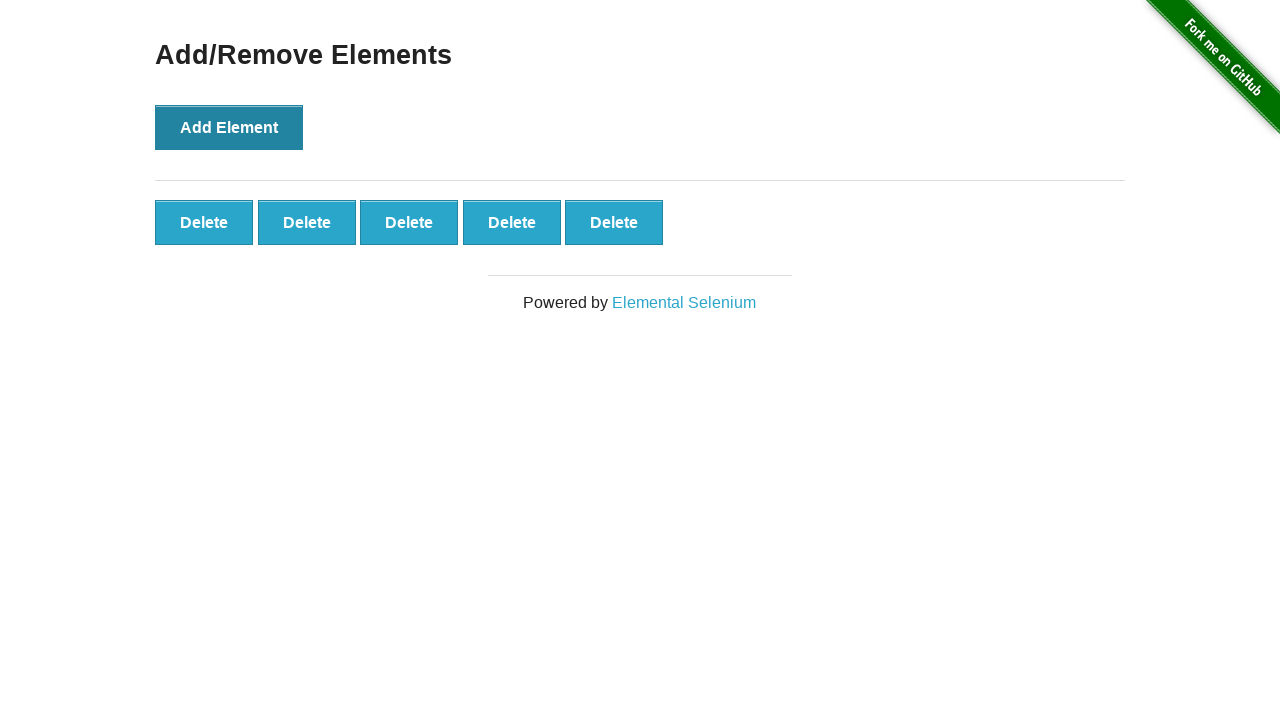

Waited 500ms after adding element
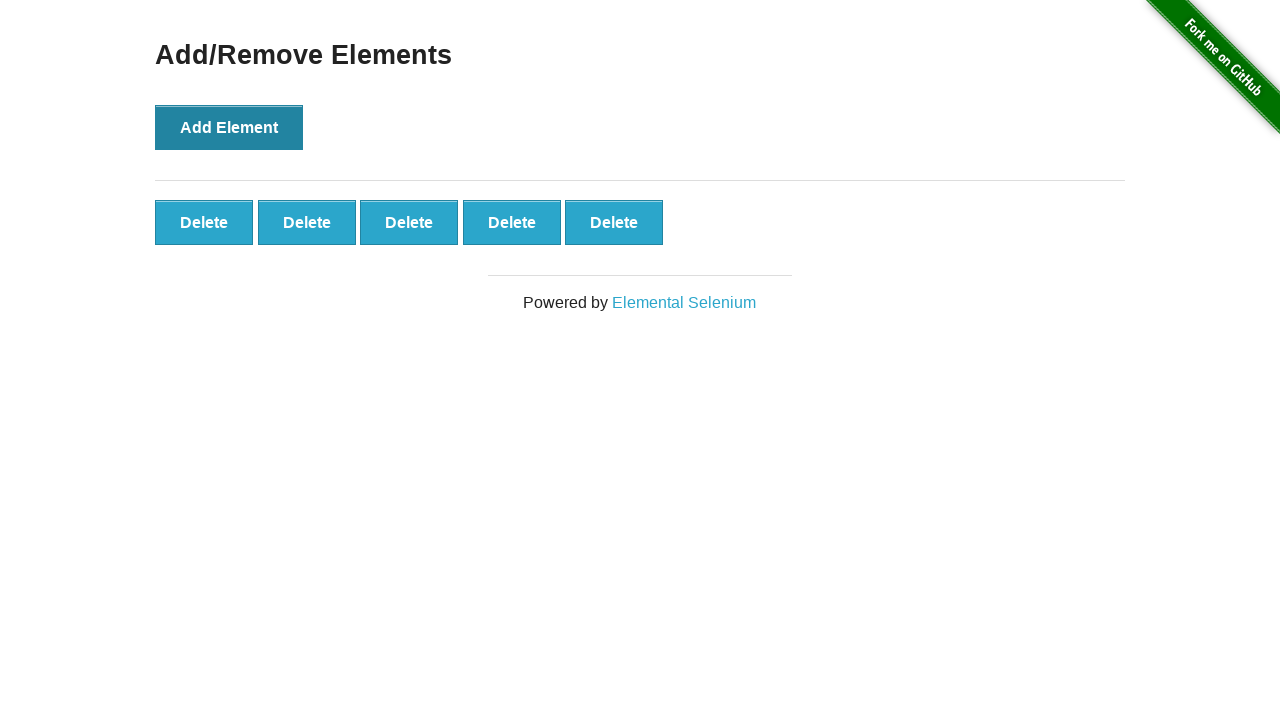

Verified 5 delete buttons were created
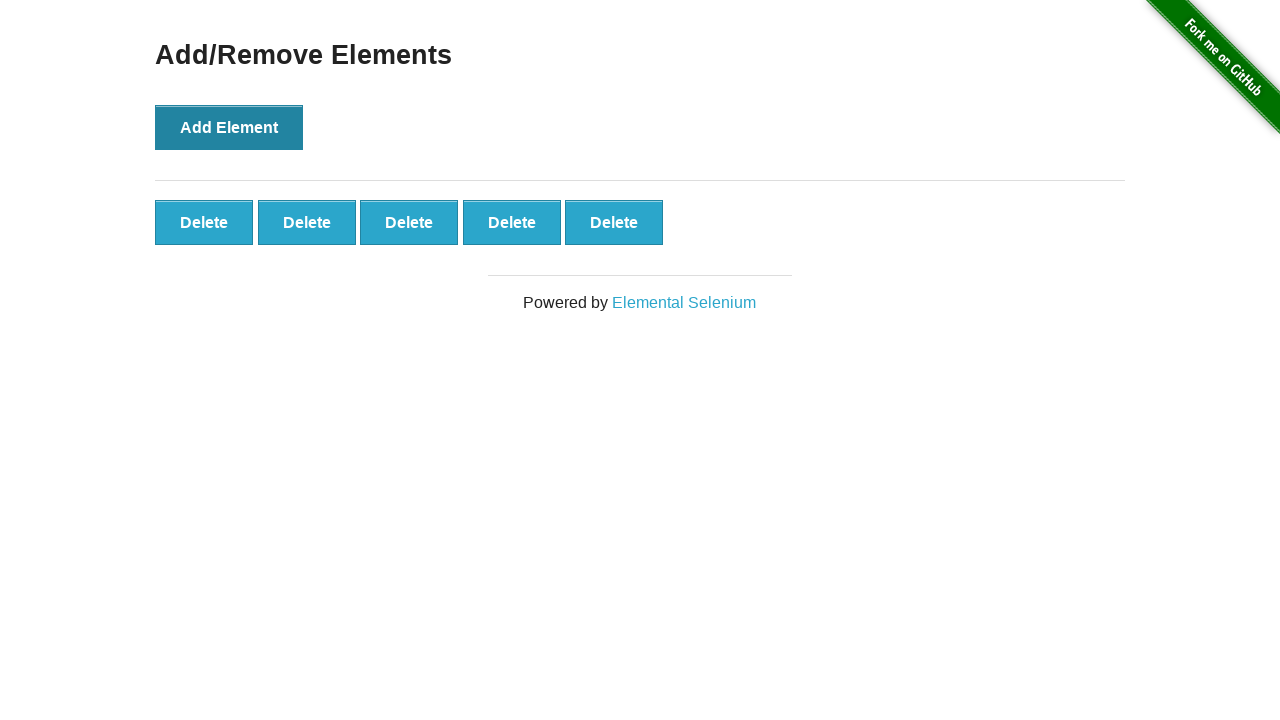

Clicked delete button (deletion 1/5) at (204, 222) on [onclick='deleteElement()'] >> nth=0
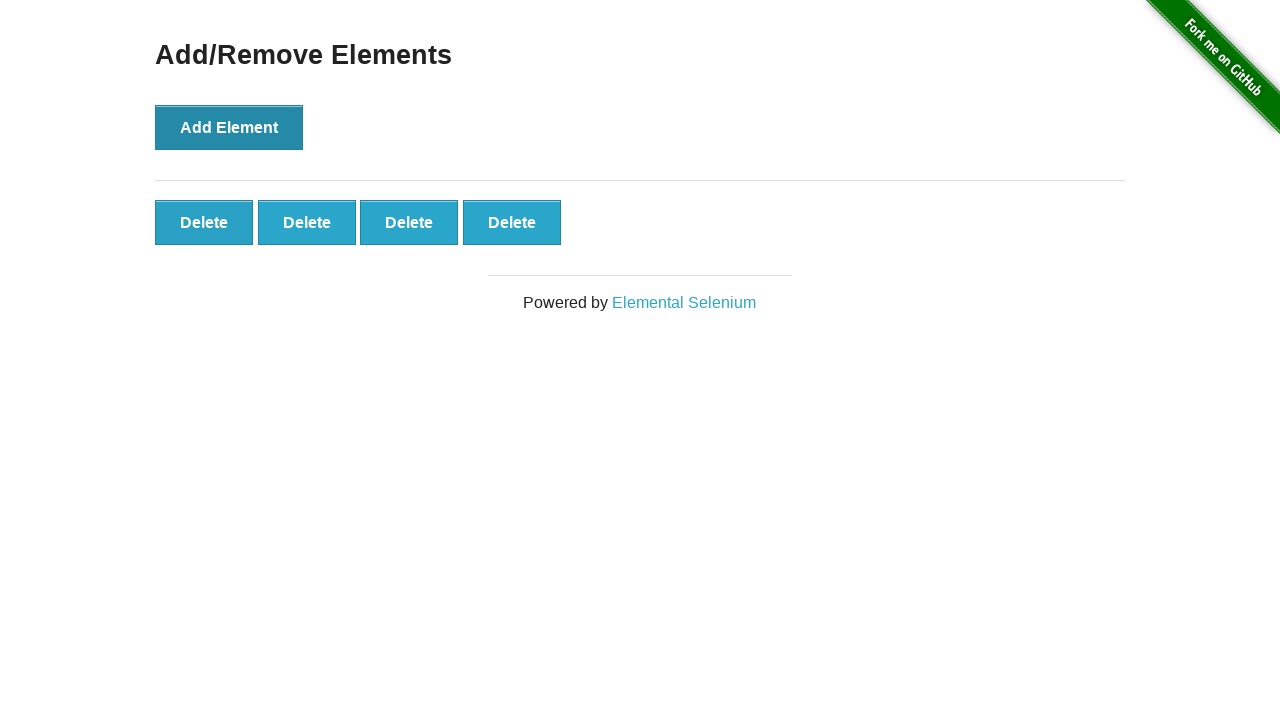

Waited 500ms after deleting element
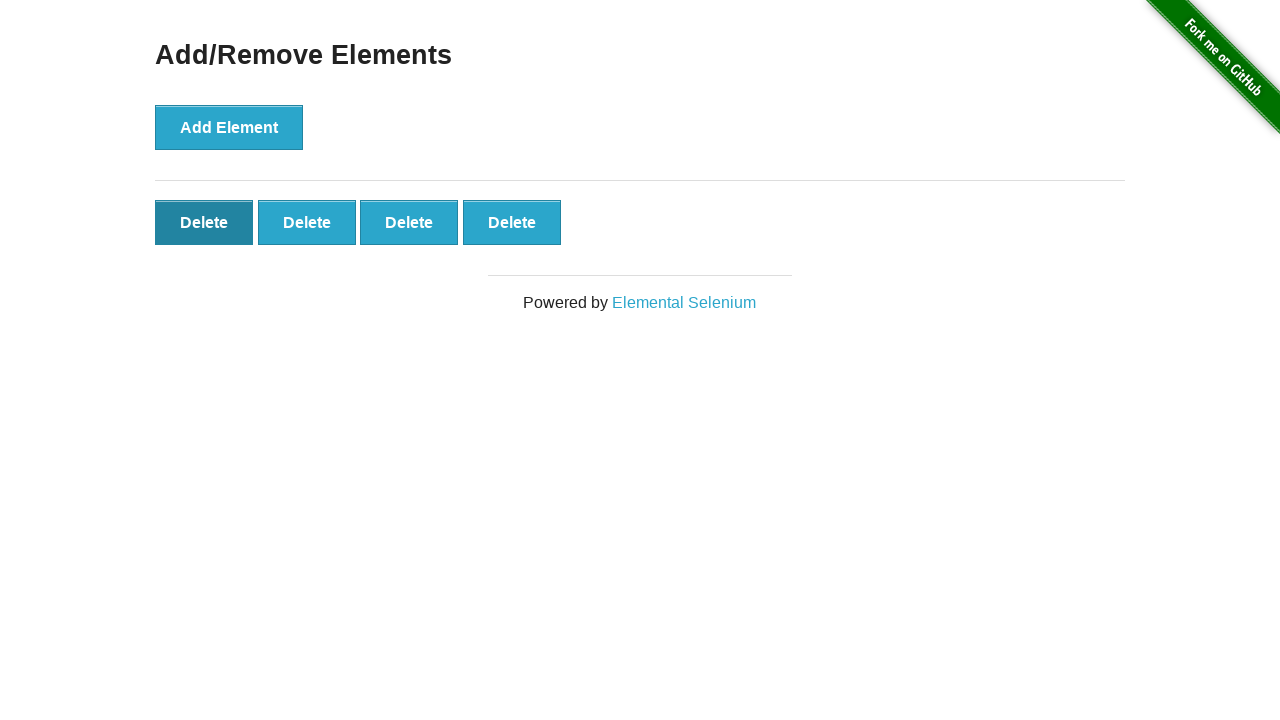

Clicked delete button (deletion 2/5) at (204, 222) on [onclick='deleteElement()'] >> nth=0
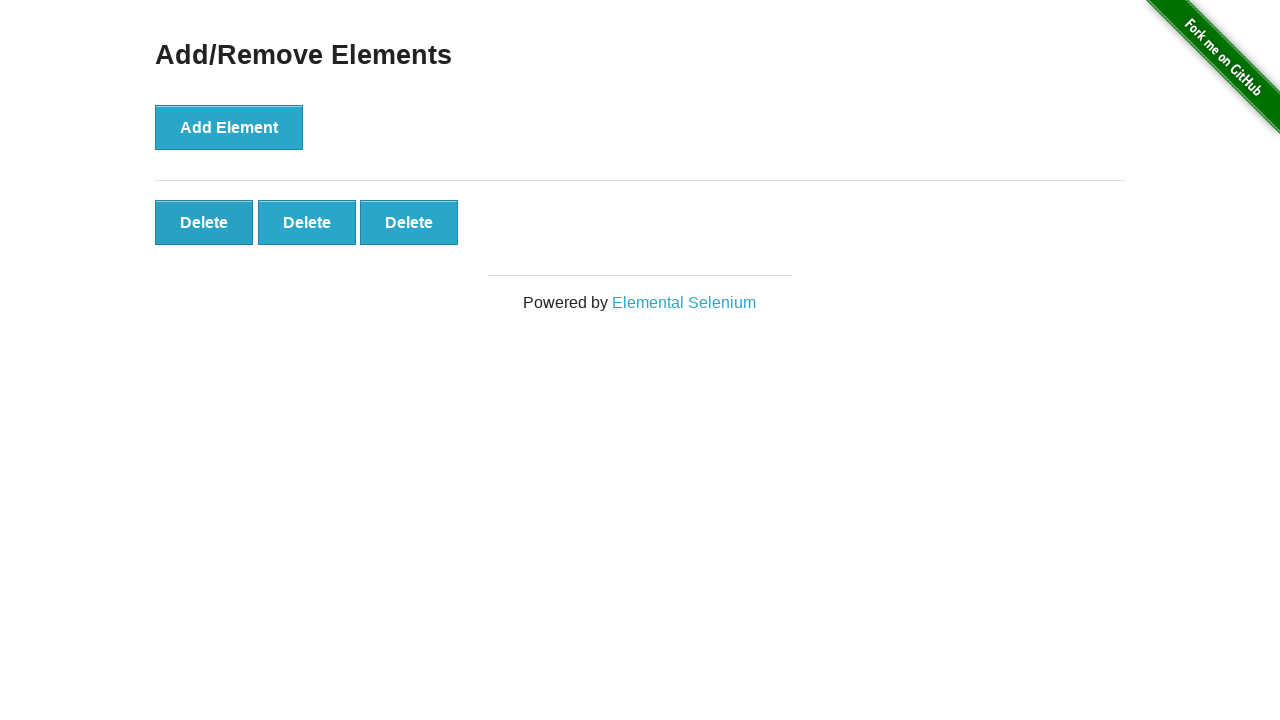

Waited 500ms after deleting element
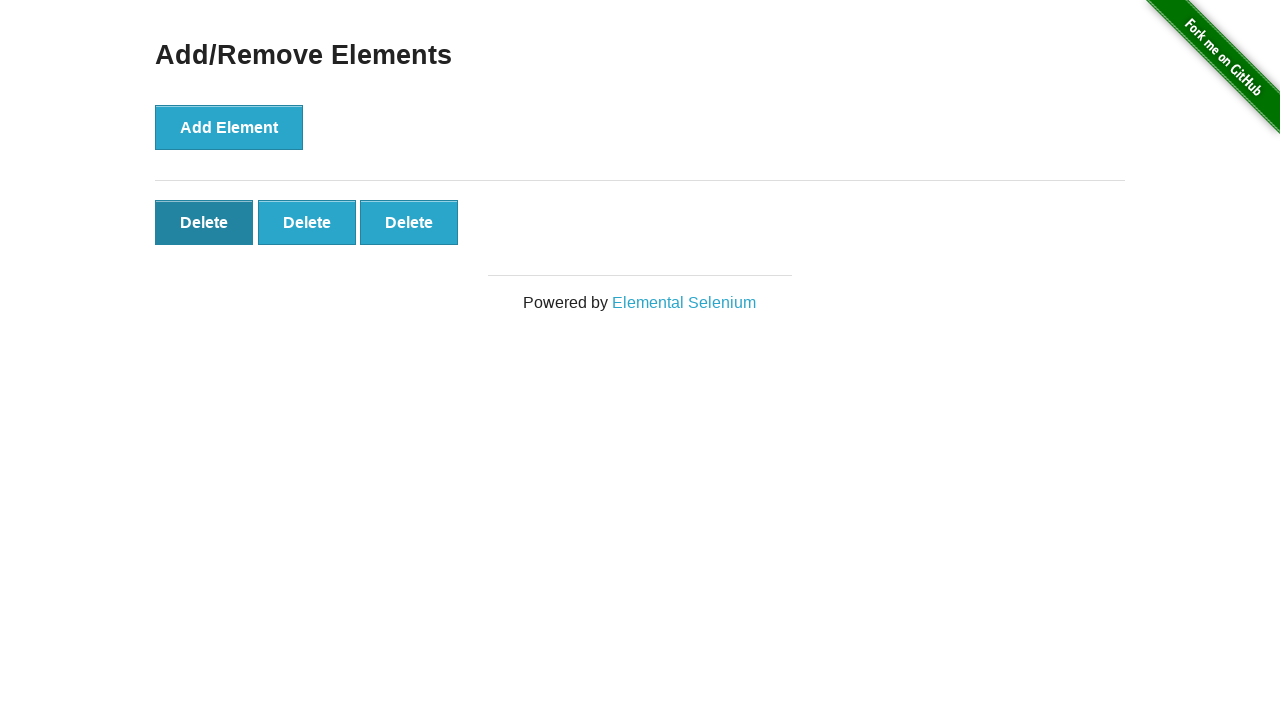

Clicked delete button (deletion 3/5) at (204, 222) on [onclick='deleteElement()'] >> nth=0
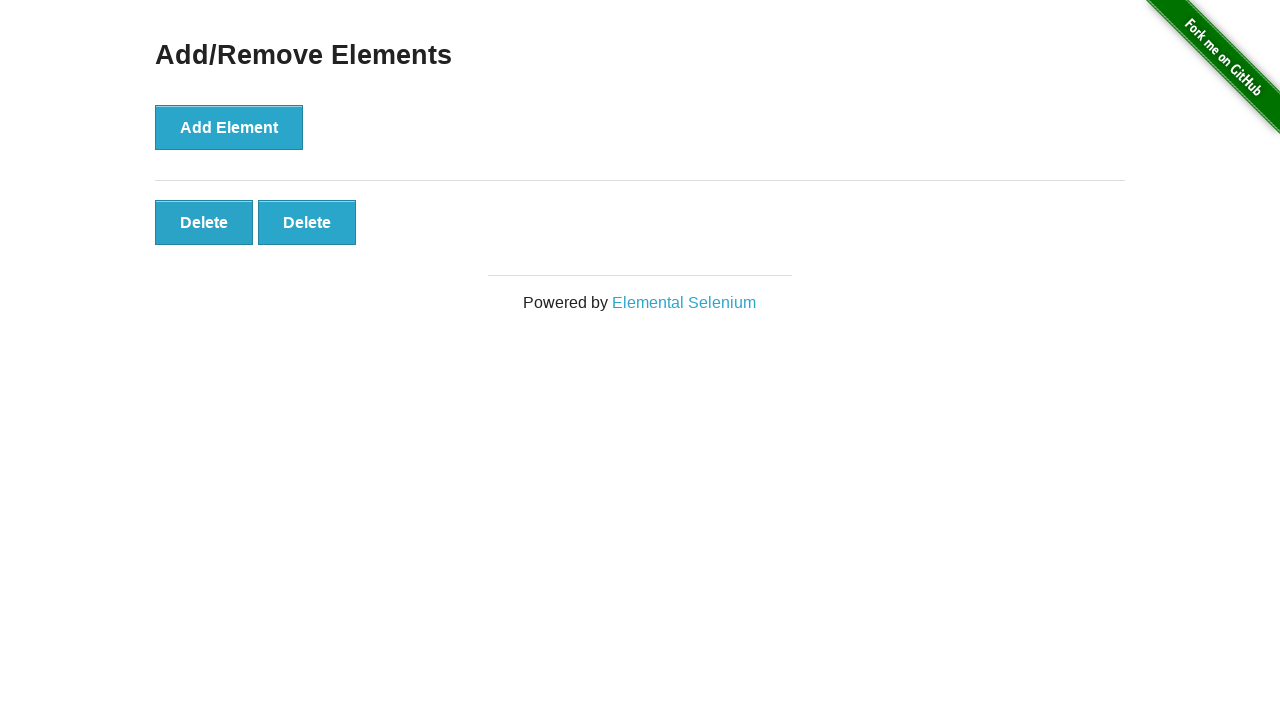

Waited 500ms after deleting element
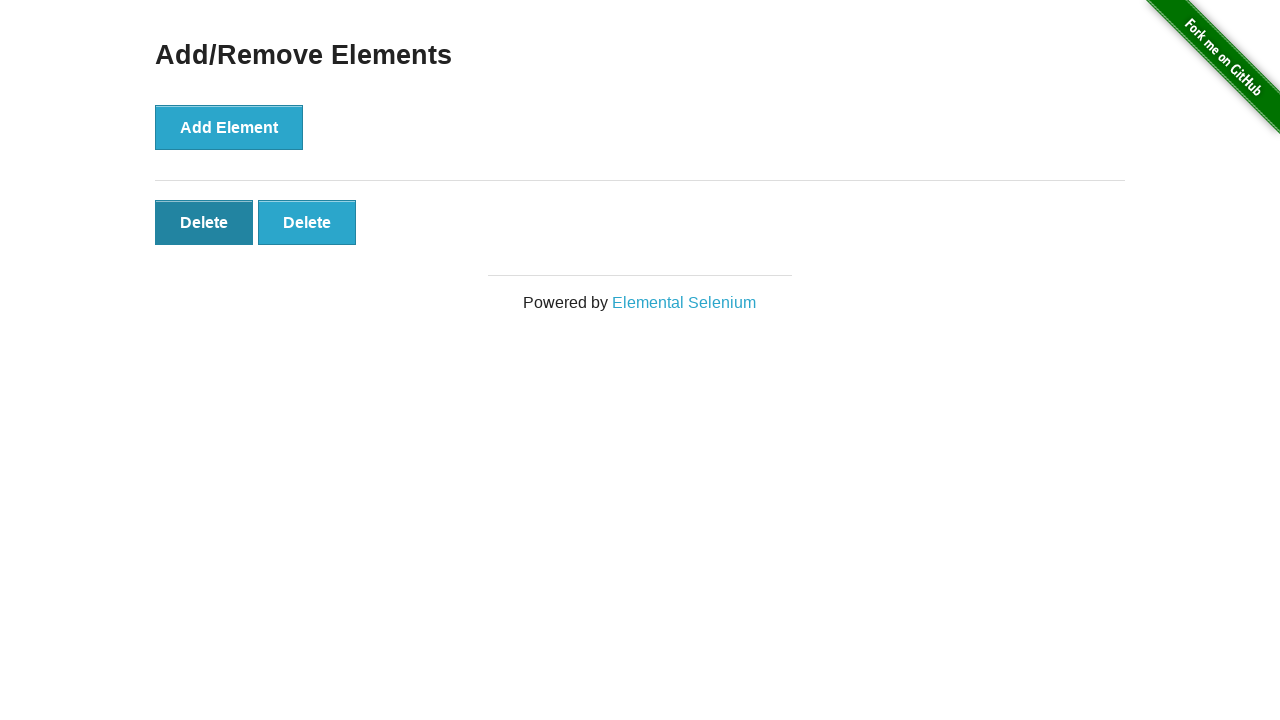

Clicked delete button (deletion 4/5) at (204, 222) on [onclick='deleteElement()'] >> nth=0
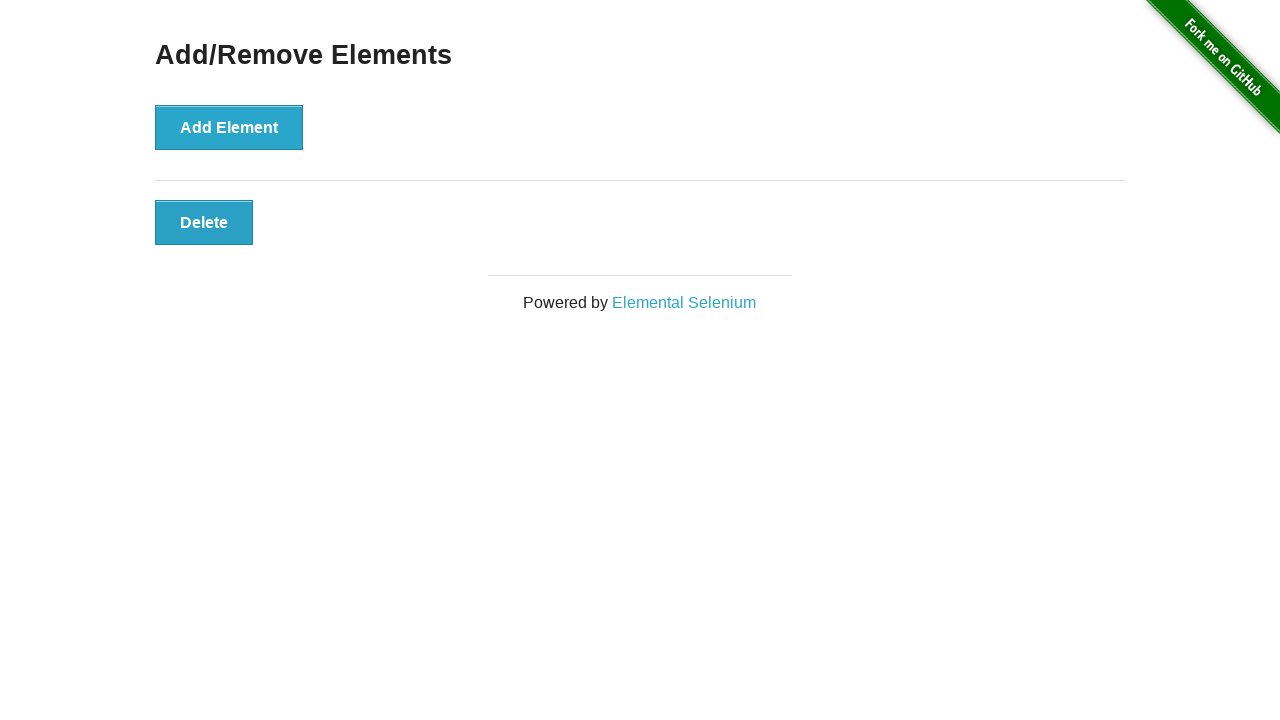

Waited 500ms after deleting element
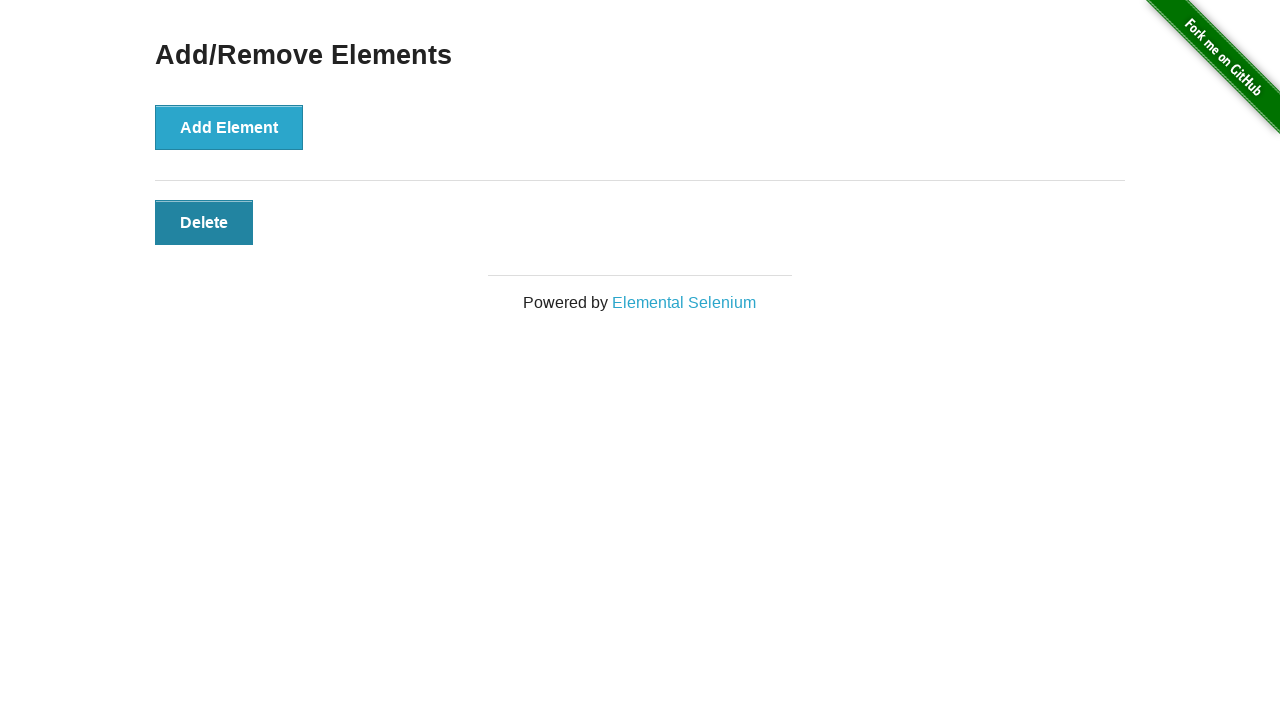

Clicked delete button (deletion 5/5) at (204, 222) on [onclick='deleteElement()'] >> nth=0
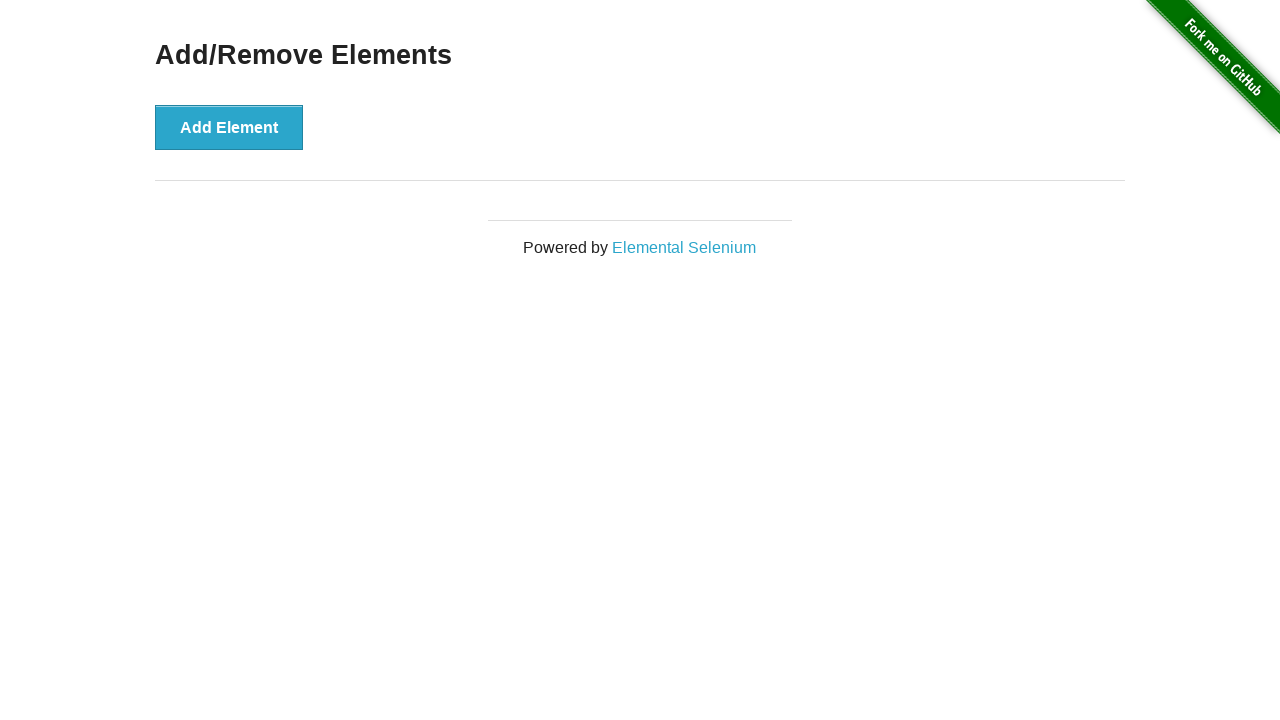

Waited 500ms after deleting element
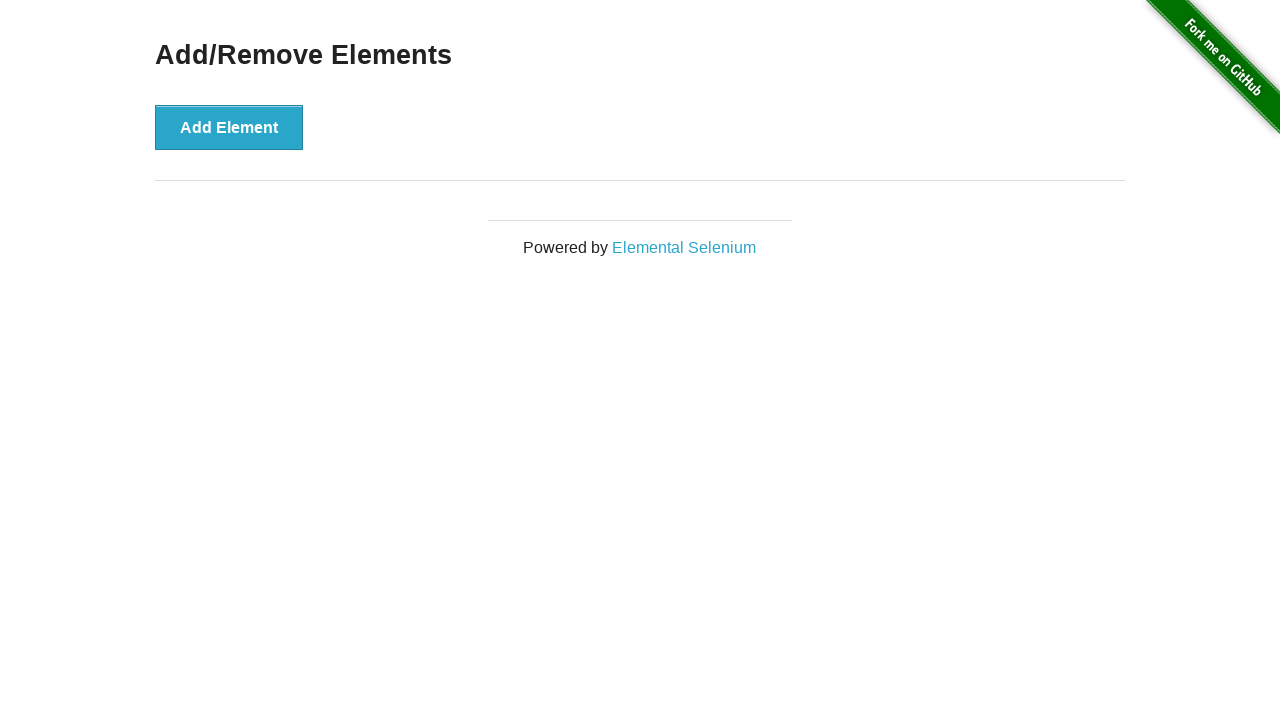

Verified all delete buttons are gone
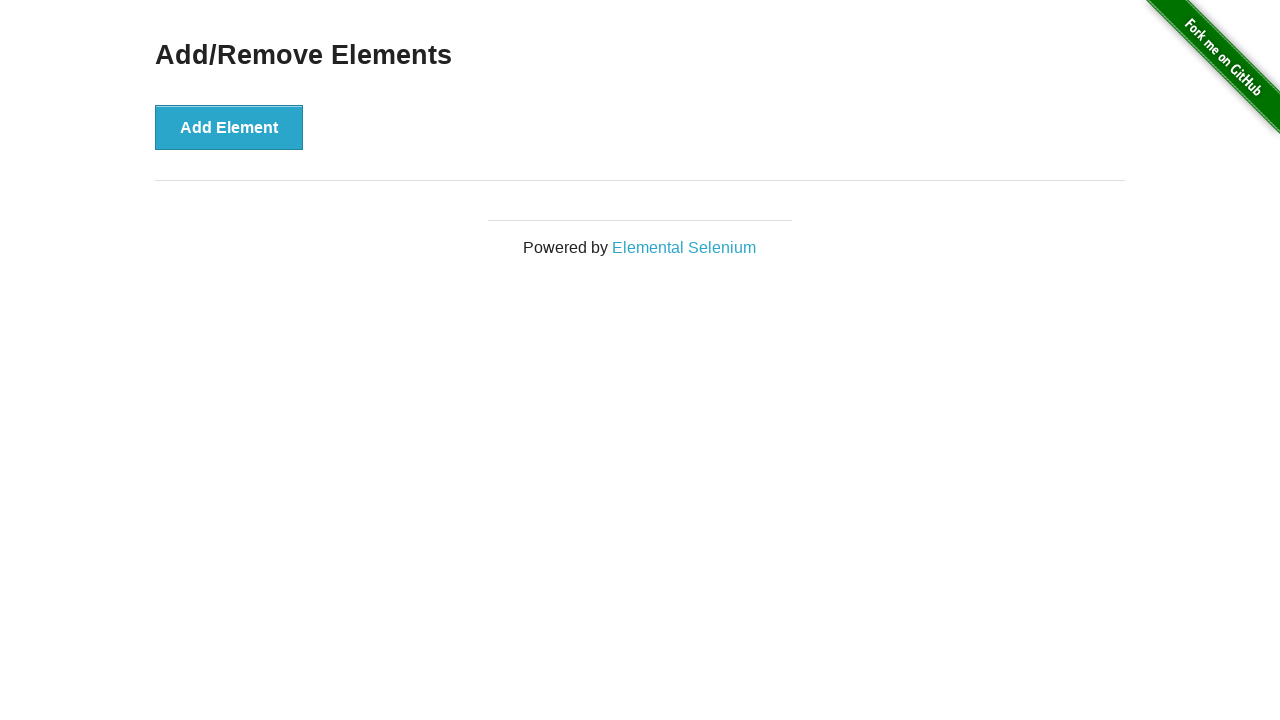

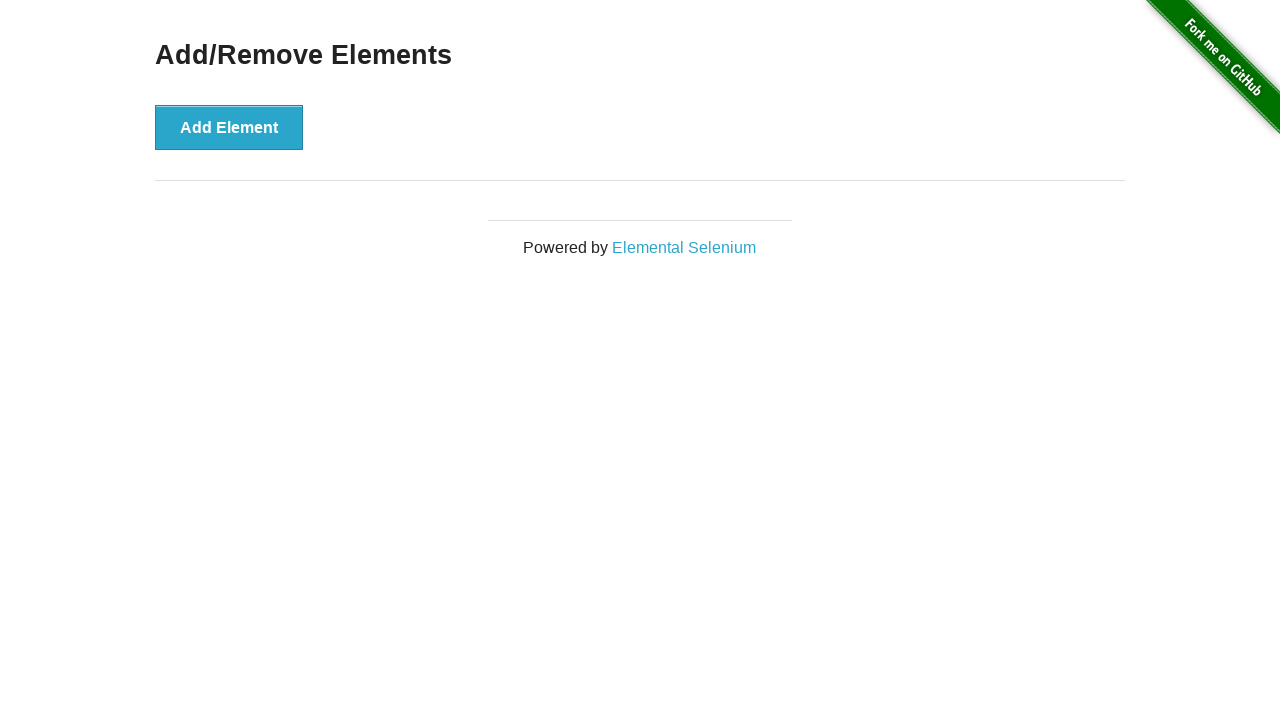